Tests dynamic input enabling by verifying the input is initially disabled, clicking a button to enable it, and confirming the input becomes enabled with an "It's enabled!" message.

Starting URL: http://the-internet.herokuapp.com/dynamic_controls

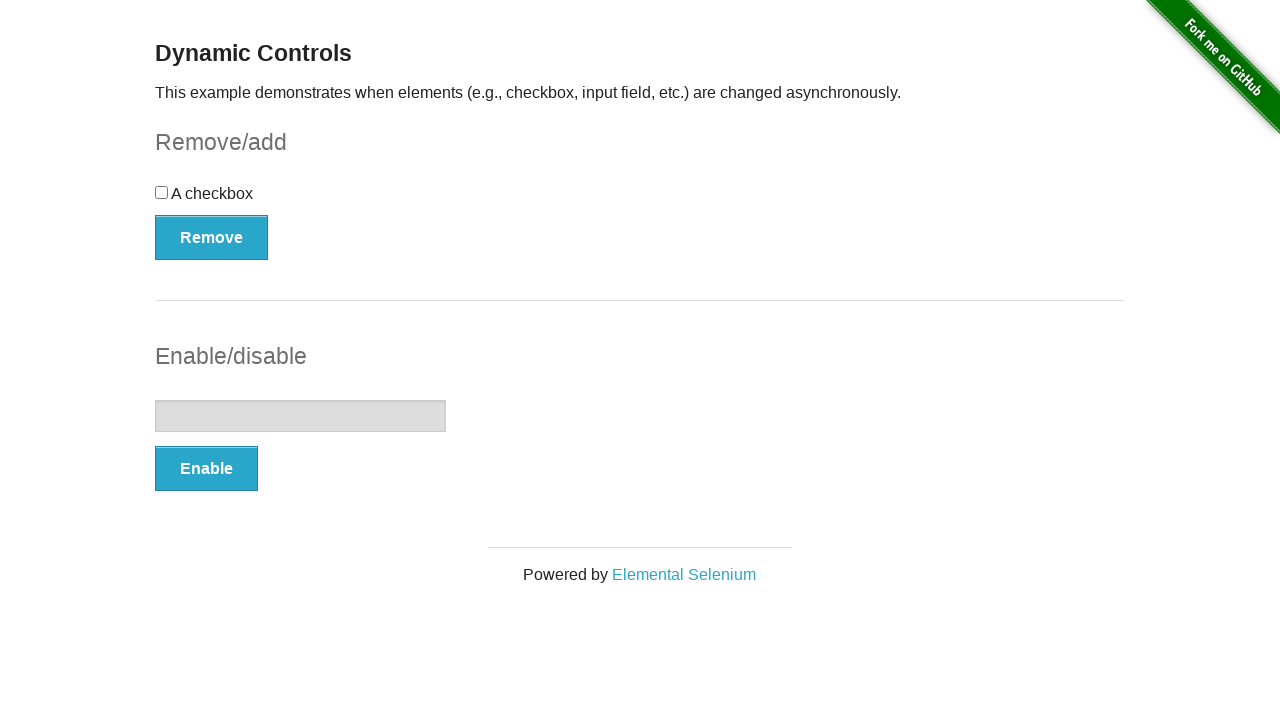

Verified that the input field is initially disabled
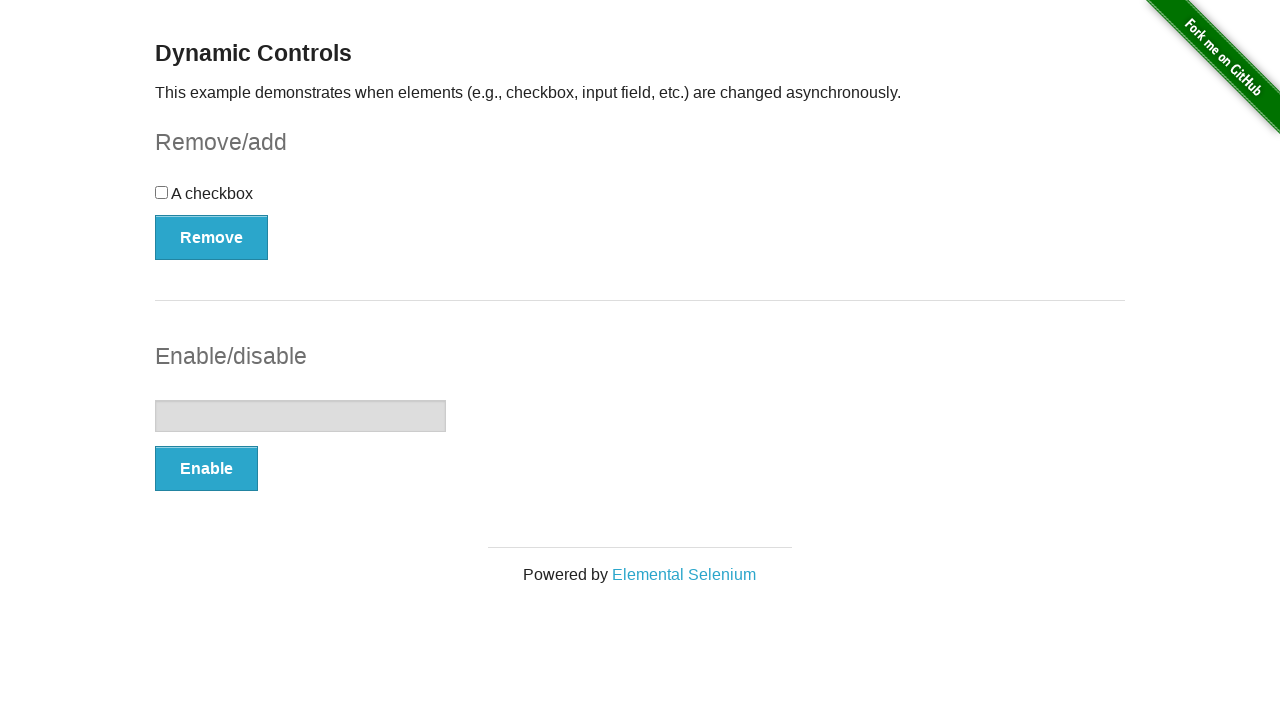

Clicked the Enable button to enable the input field at (206, 469) on button[onclick='swapInput()']
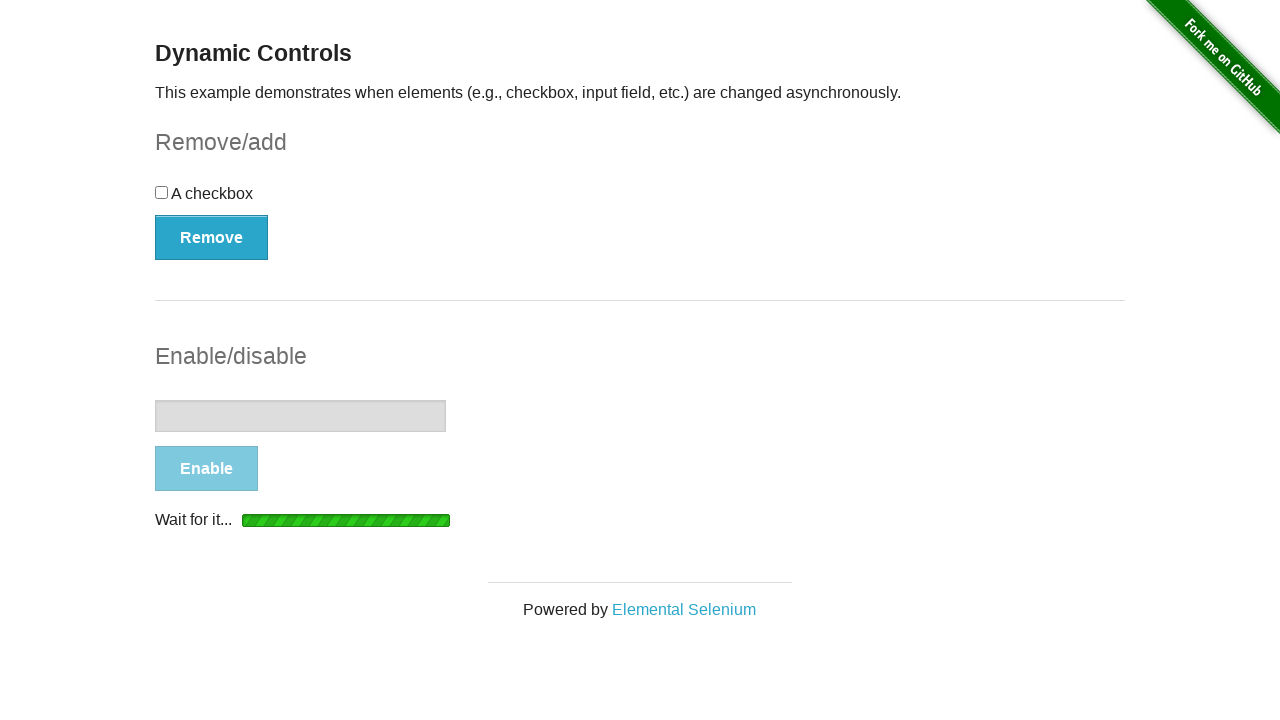

Waited for the 'It's enabled!' message to appear
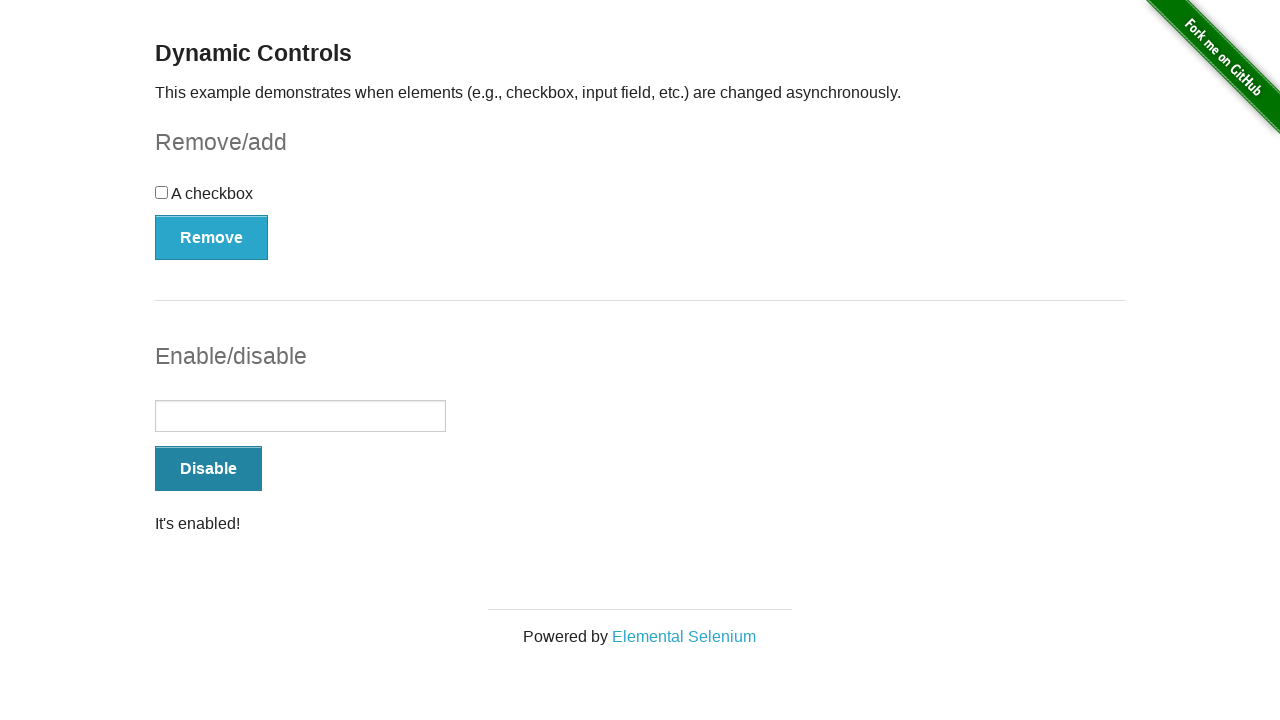

Verified the message text is 'It's enabled!'
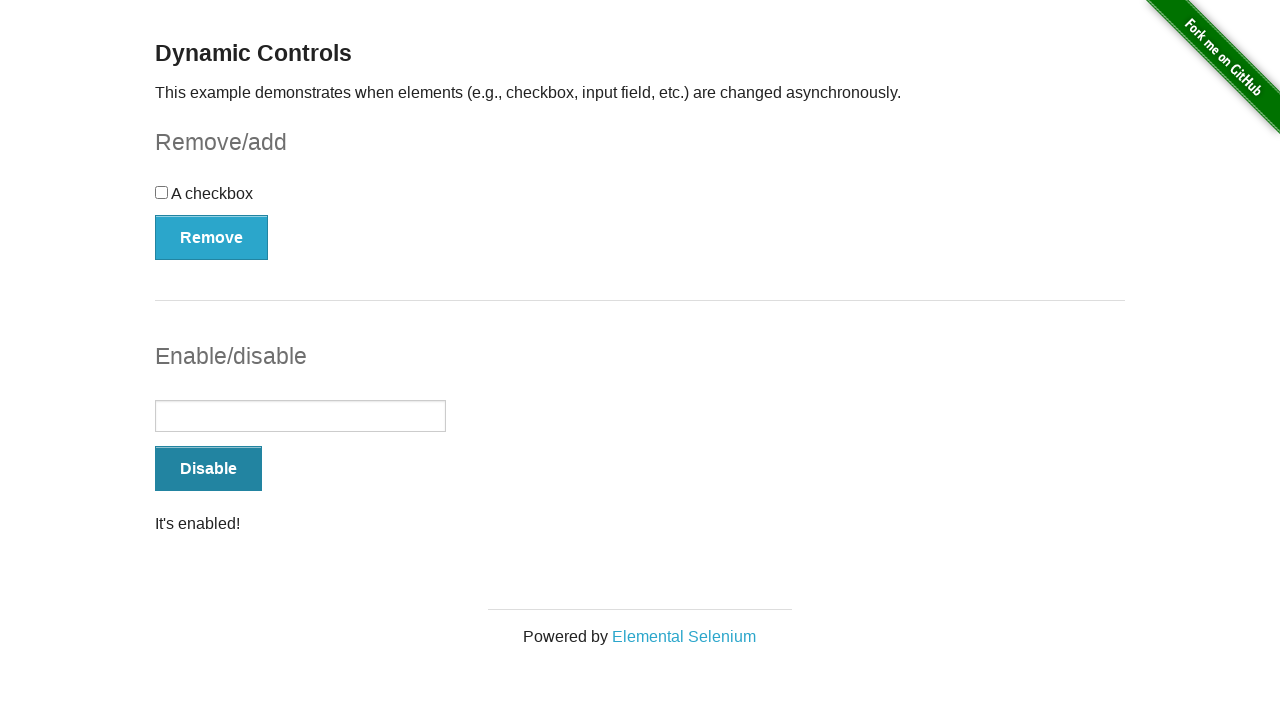

Verified that the input field is now enabled
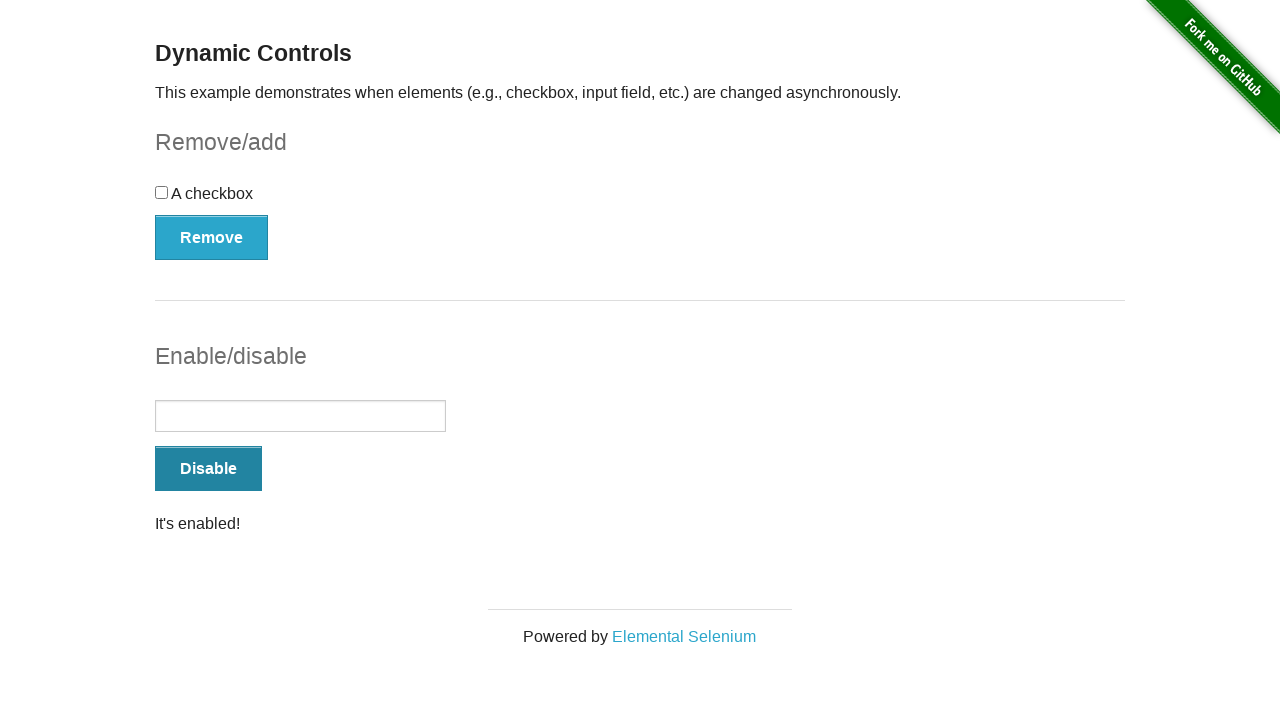

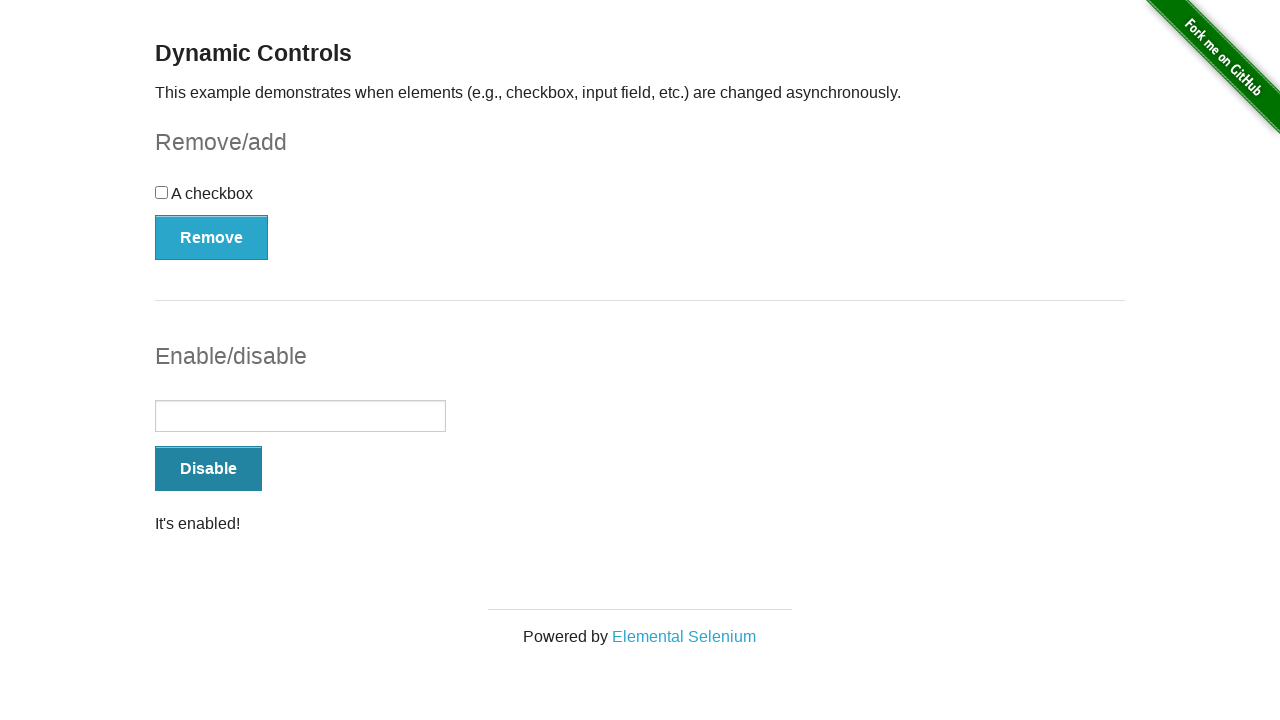